Waits for price to drop to $100, books the item, solves a mathematical captcha, and submits the answer

Starting URL: http://suninjuly.github.io/explicit_wait2.html

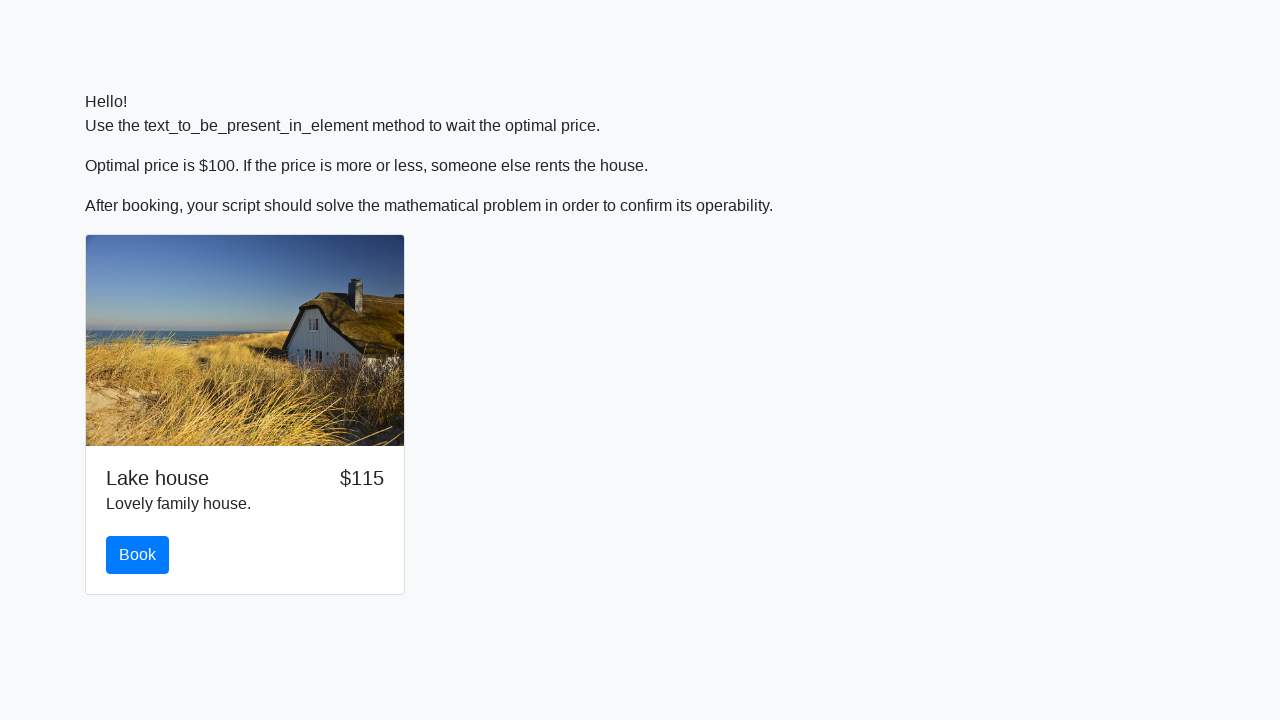

Waited for price to drop to $100
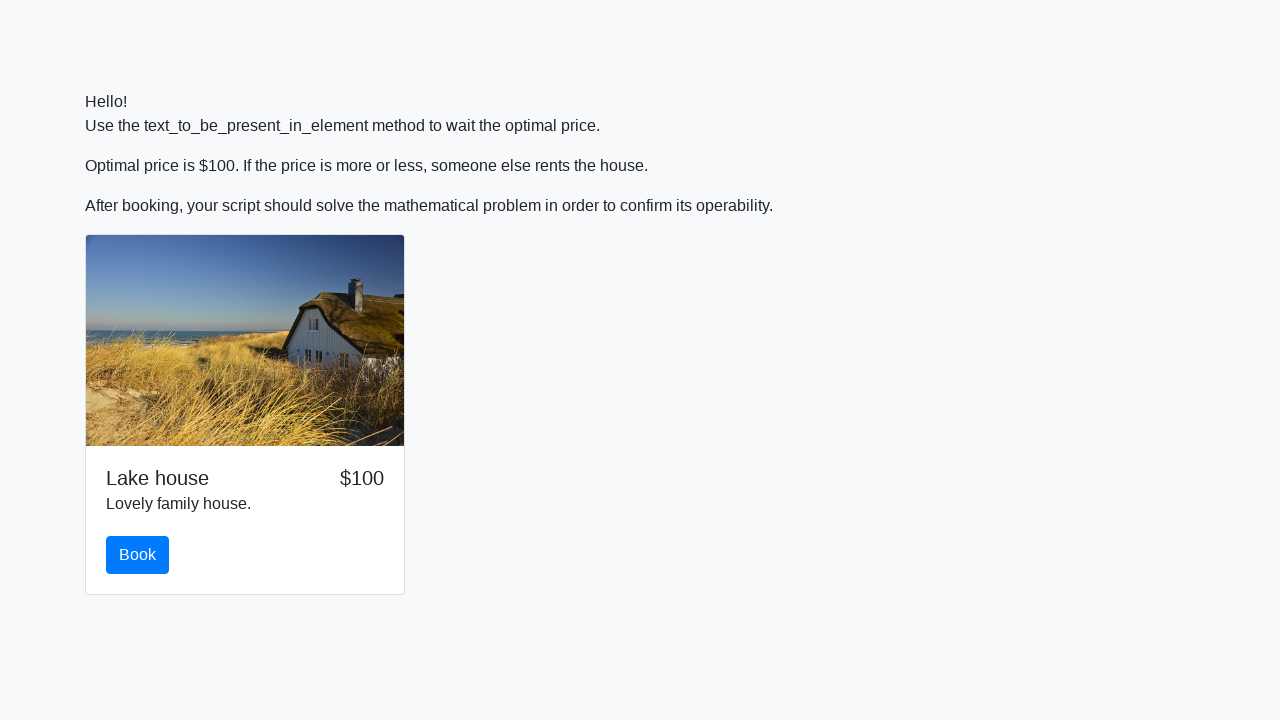

Clicked the book button at (138, 555) on #book
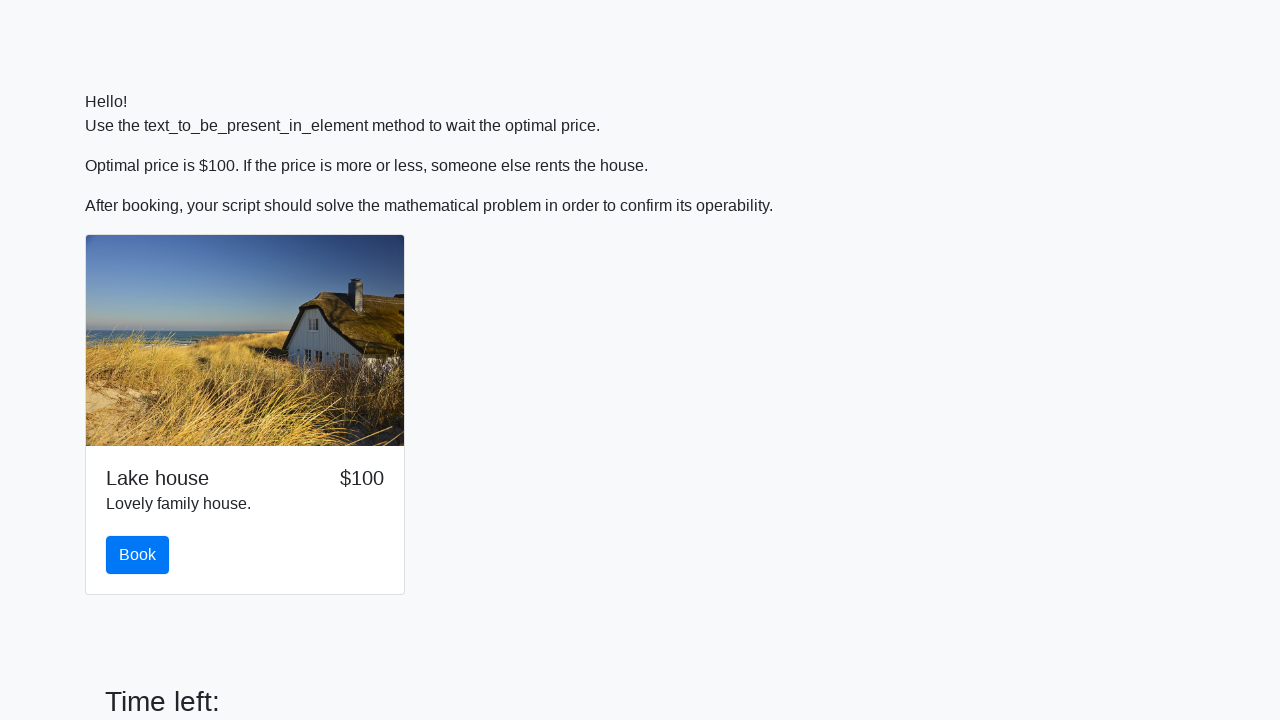

Retrieved value from #input_value element for calculation
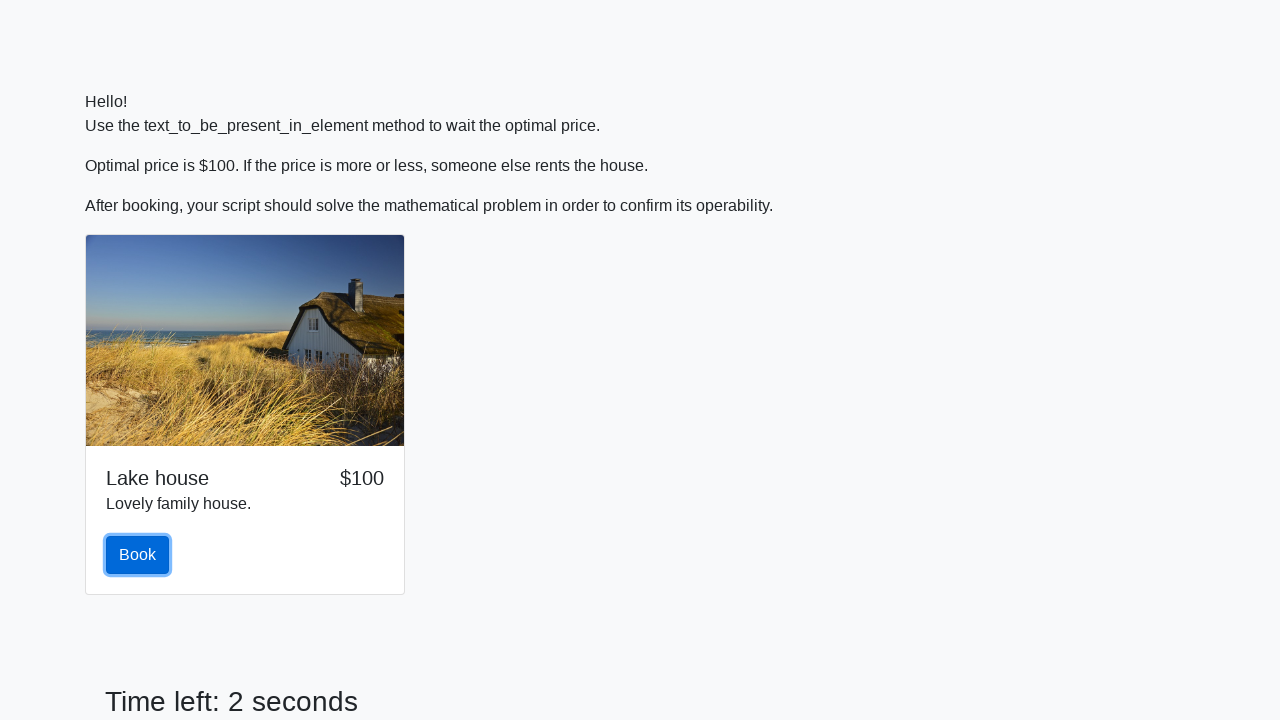

Calculated mathematical captcha answer: 1.8761859153305938
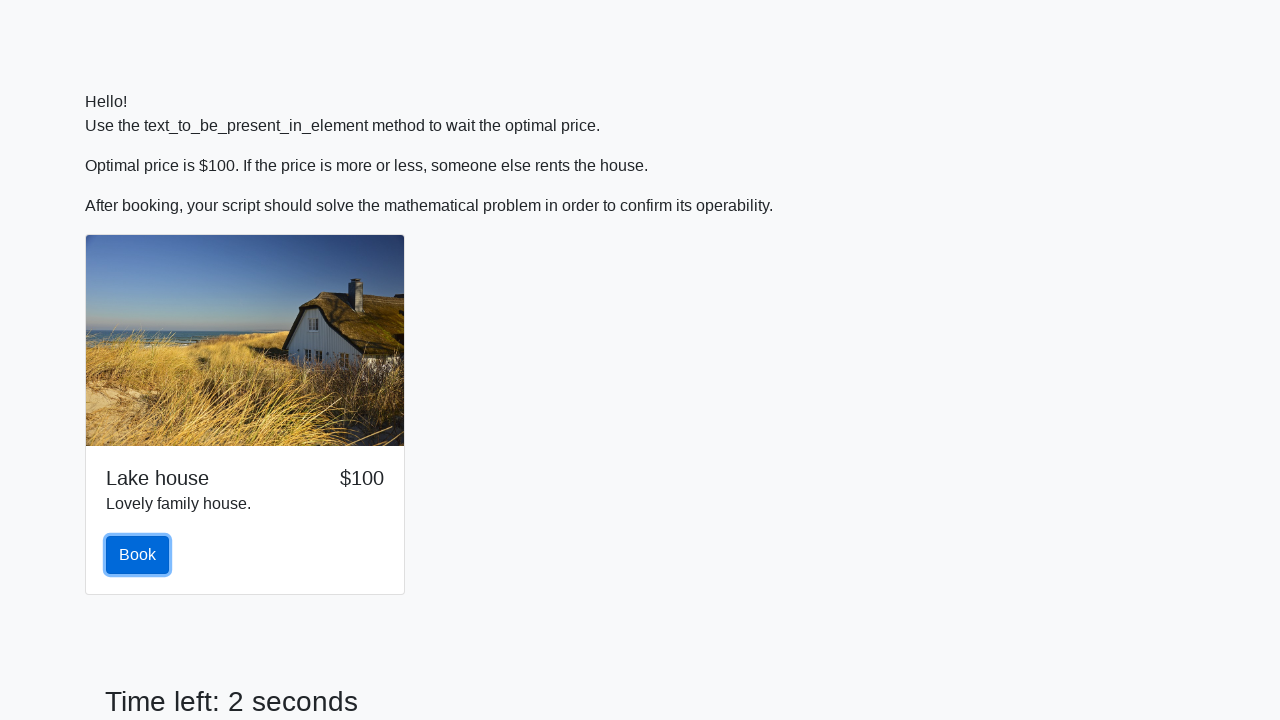

Filled the answer field with calculated result on #answer
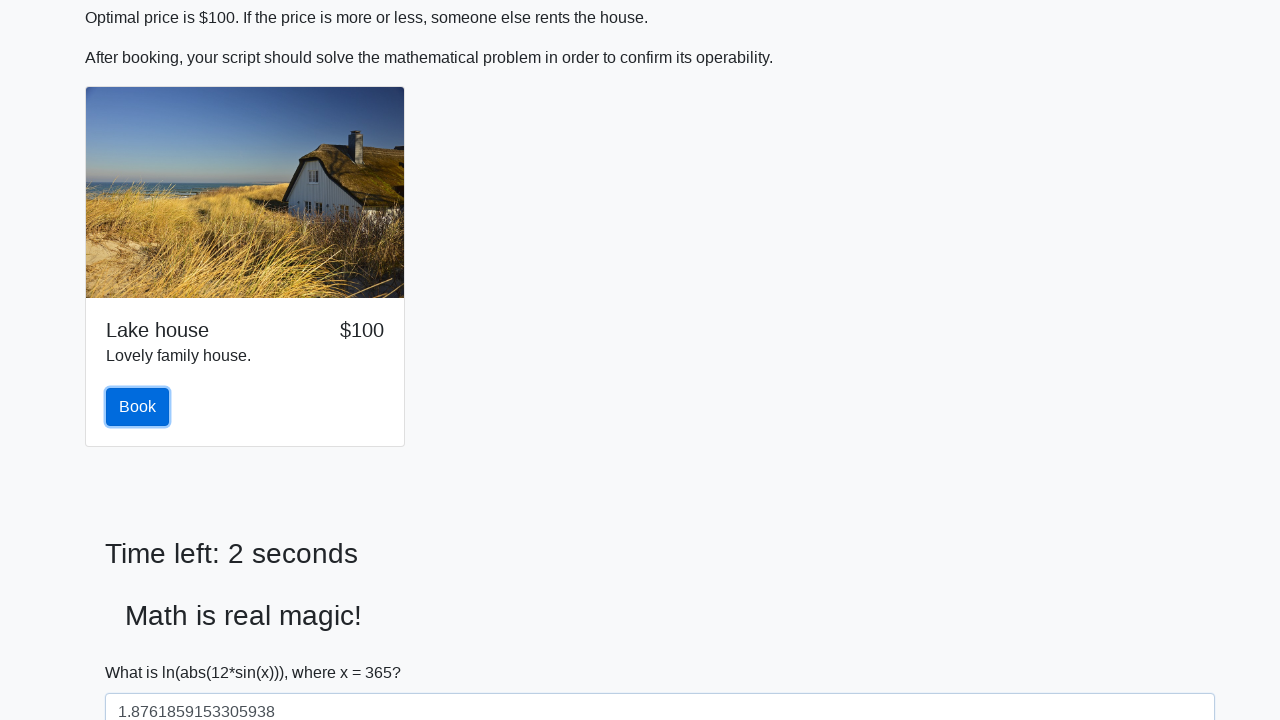

Clicked submit button to solve the captcha at (143, 651) on #solve.btn
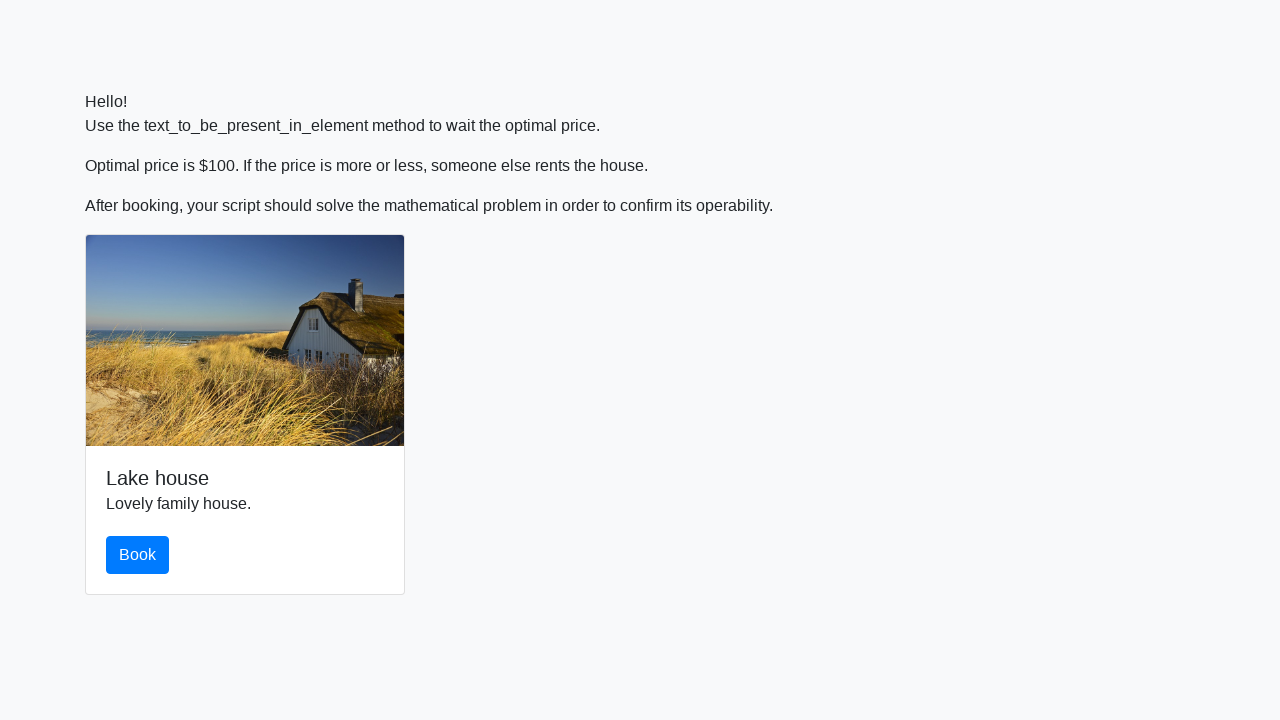

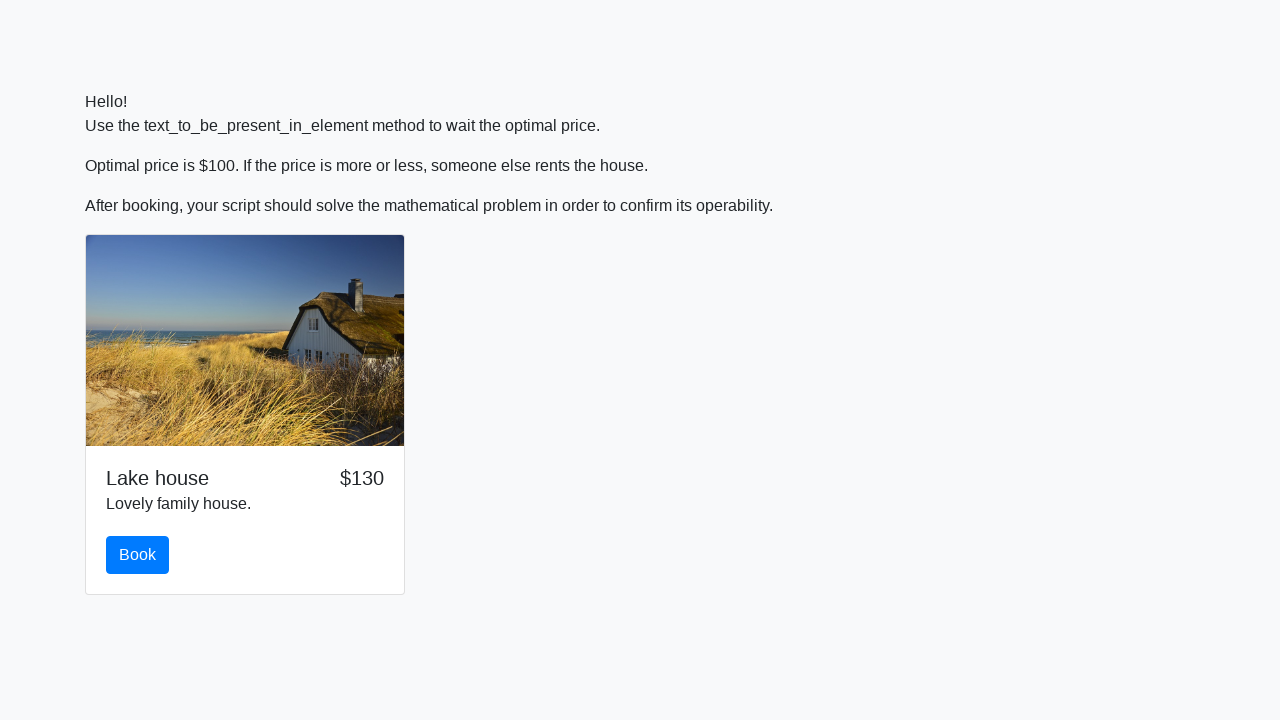